Tests that entered text is trimmed when editing a todo item

Starting URL: https://demo.playwright.dev/todomvc

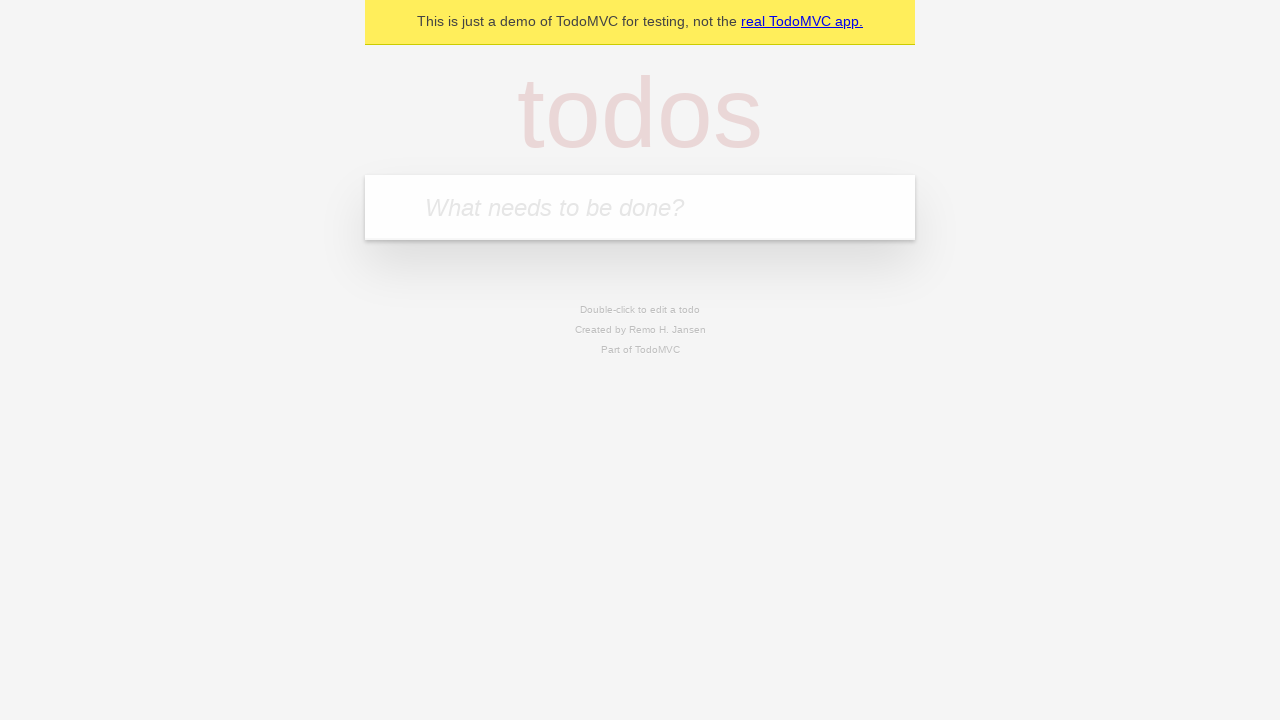

Filled input with first todo 'buy some cheese' on internal:attr=[placeholder="What needs to be done?"i]
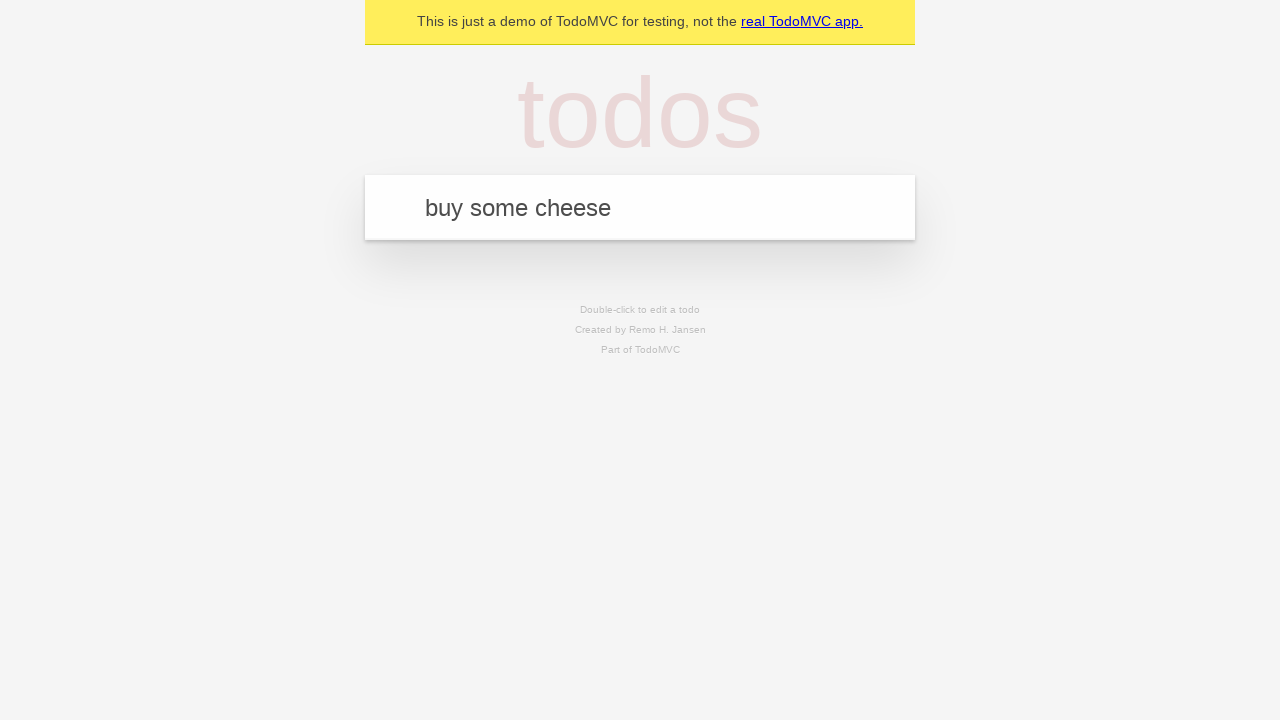

Pressed Enter to add first todo on internal:attr=[placeholder="What needs to be done?"i]
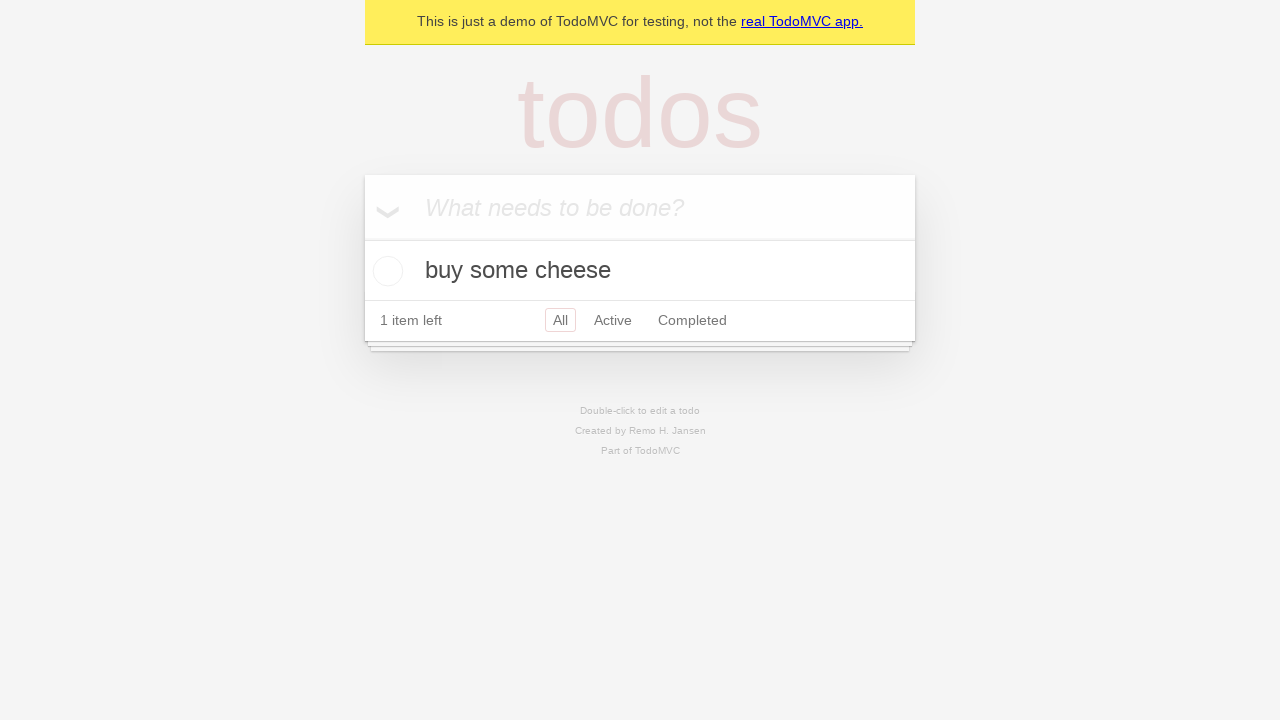

Filled input with second todo 'feed the cat' on internal:attr=[placeholder="What needs to be done?"i]
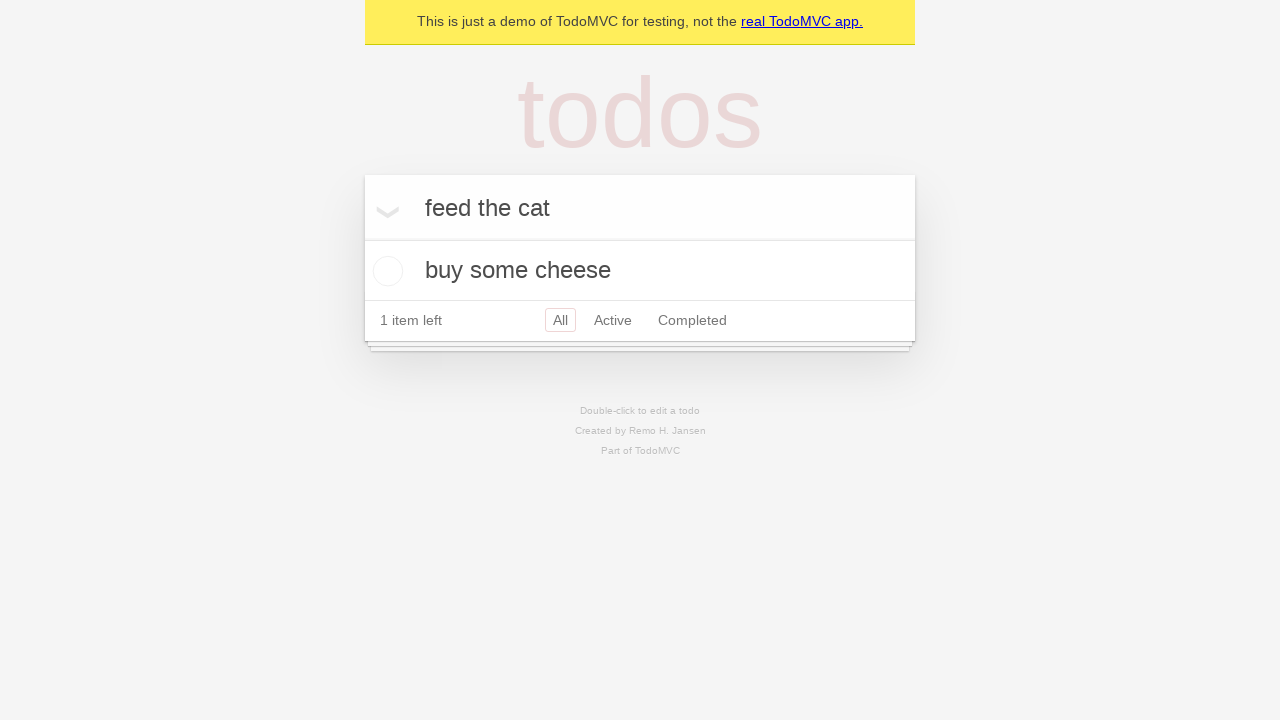

Pressed Enter to add second todo on internal:attr=[placeholder="What needs to be done?"i]
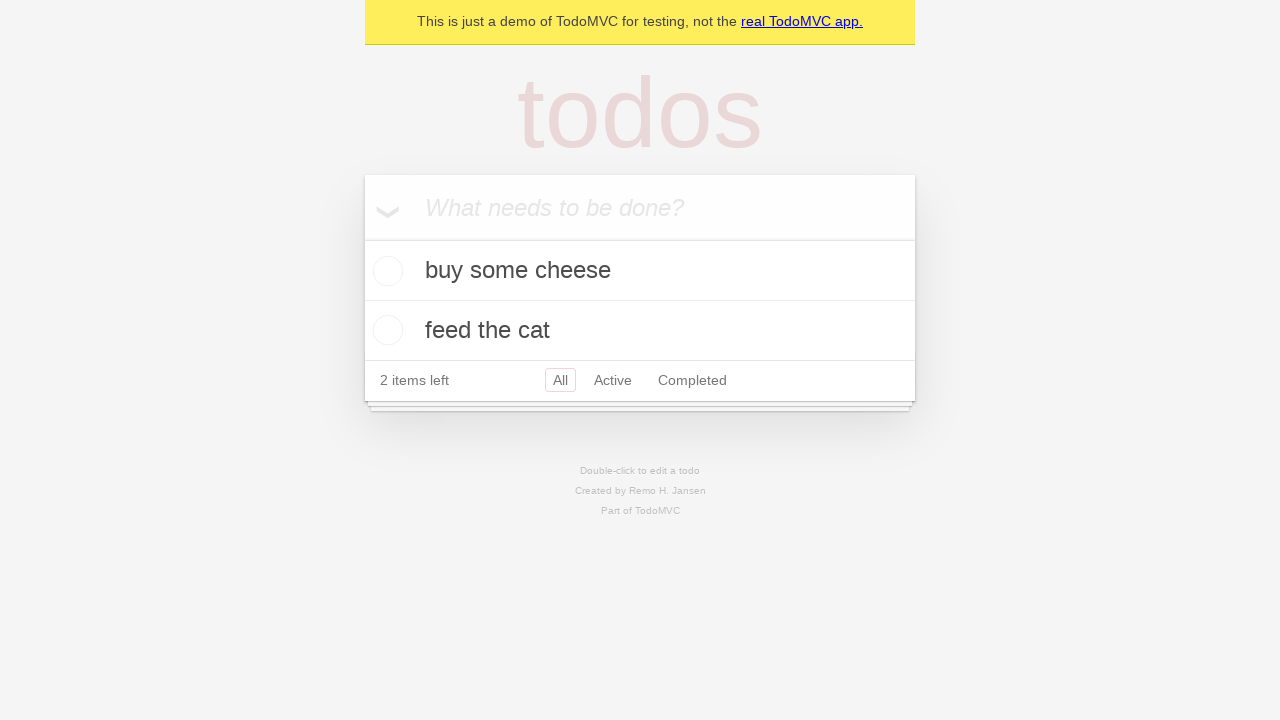

Filled input with third todo 'book a doctors appointment' on internal:attr=[placeholder="What needs to be done?"i]
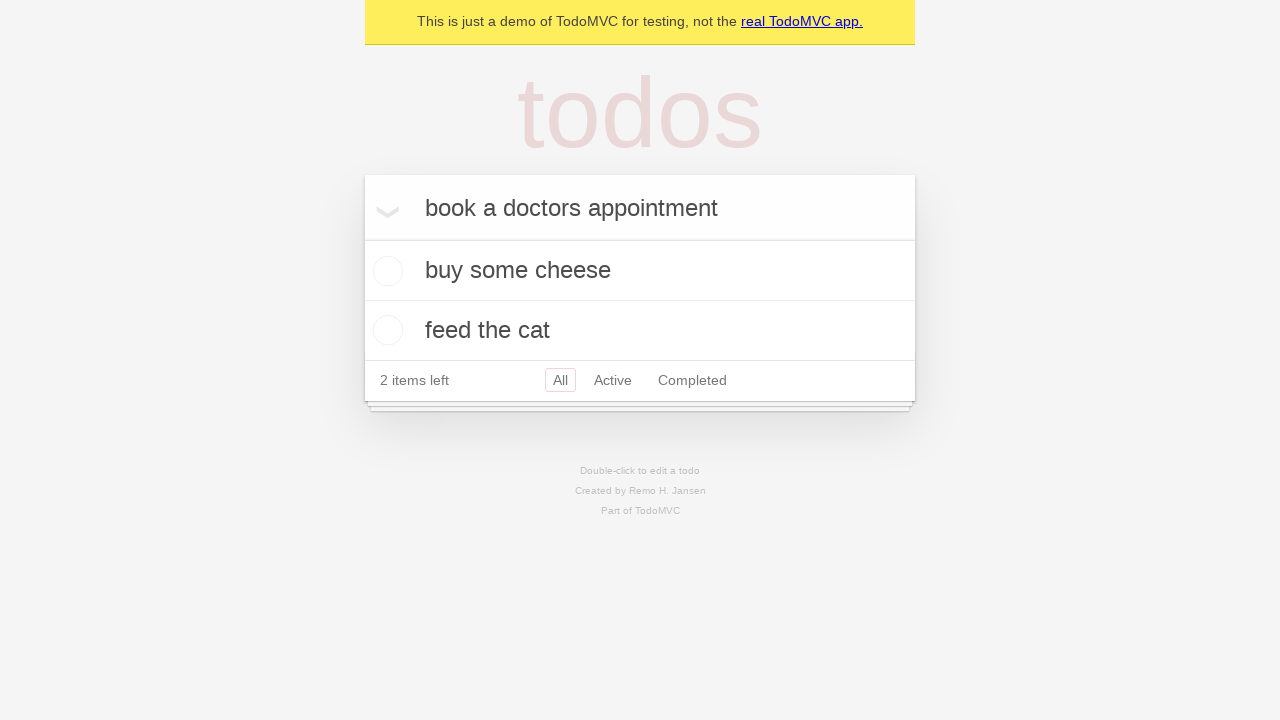

Pressed Enter to add third todo on internal:attr=[placeholder="What needs to be done?"i]
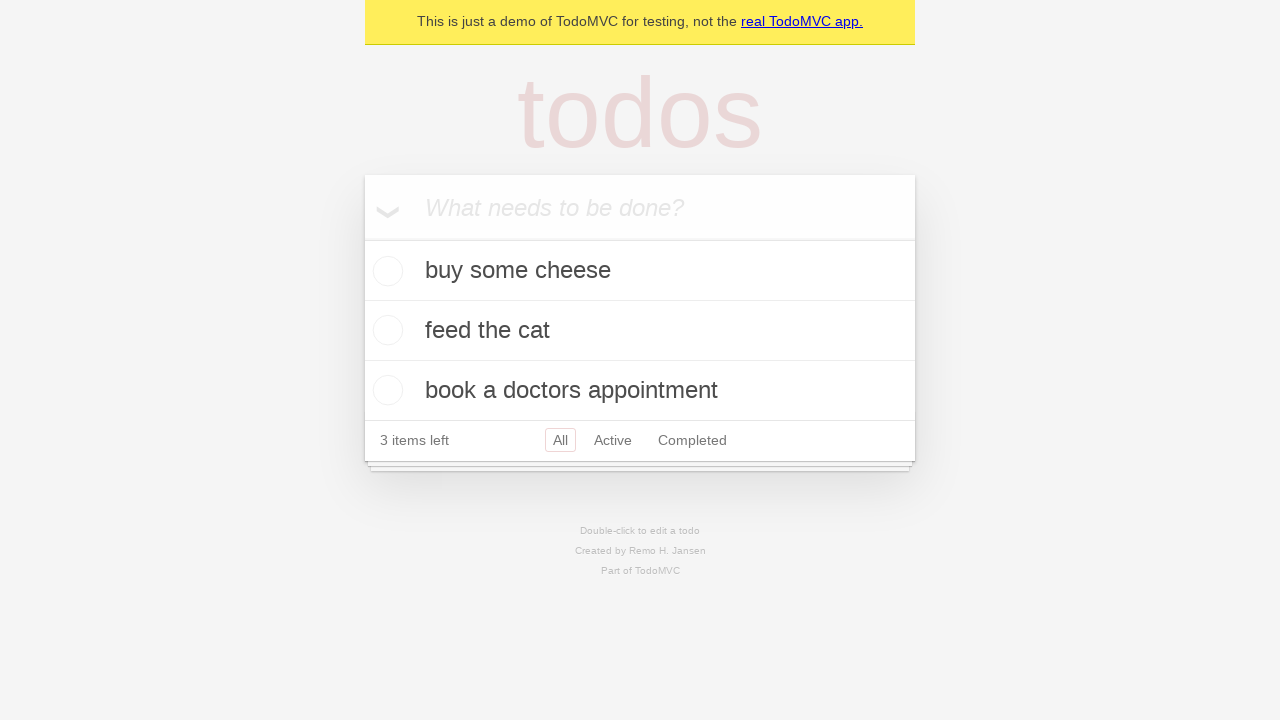

Double-clicked second todo item to enter edit mode at (640, 331) on internal:testid=[data-testid="todo-item"s] >> nth=1
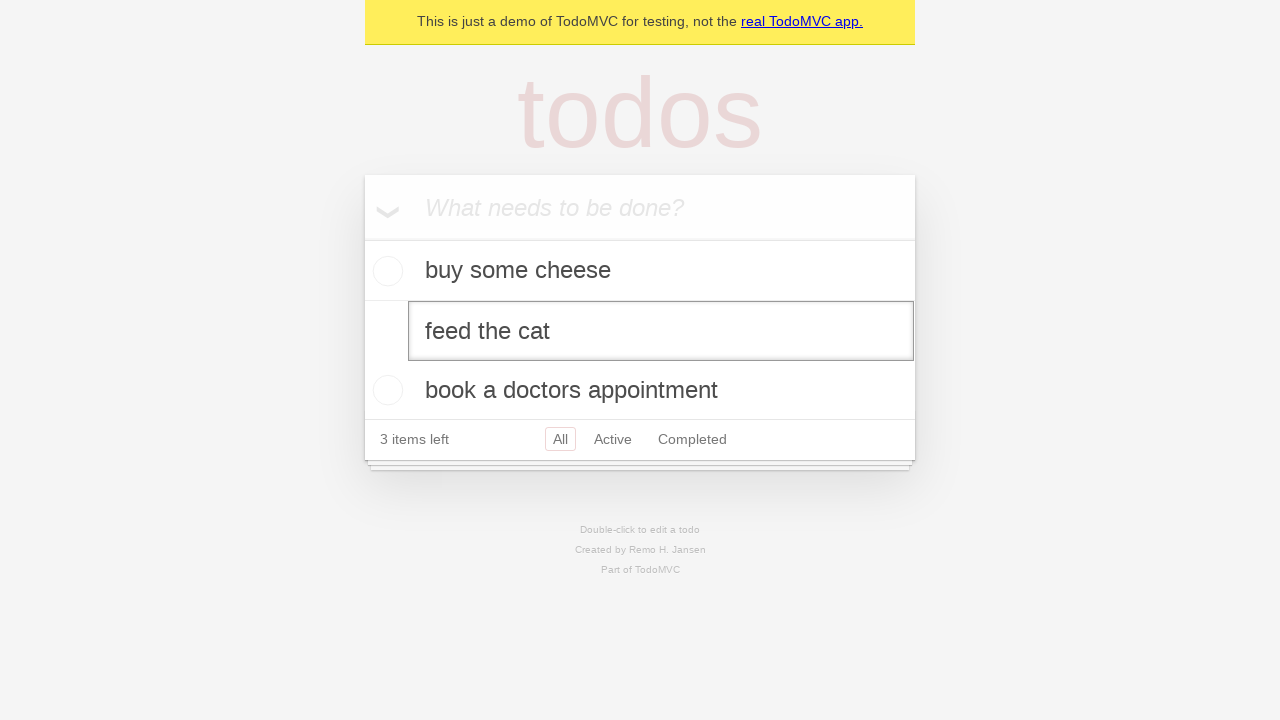

Filled edit field with padded text '    buy some sausages    ' on internal:testid=[data-testid="todo-item"s] >> nth=1 >> internal:role=textbox[nam
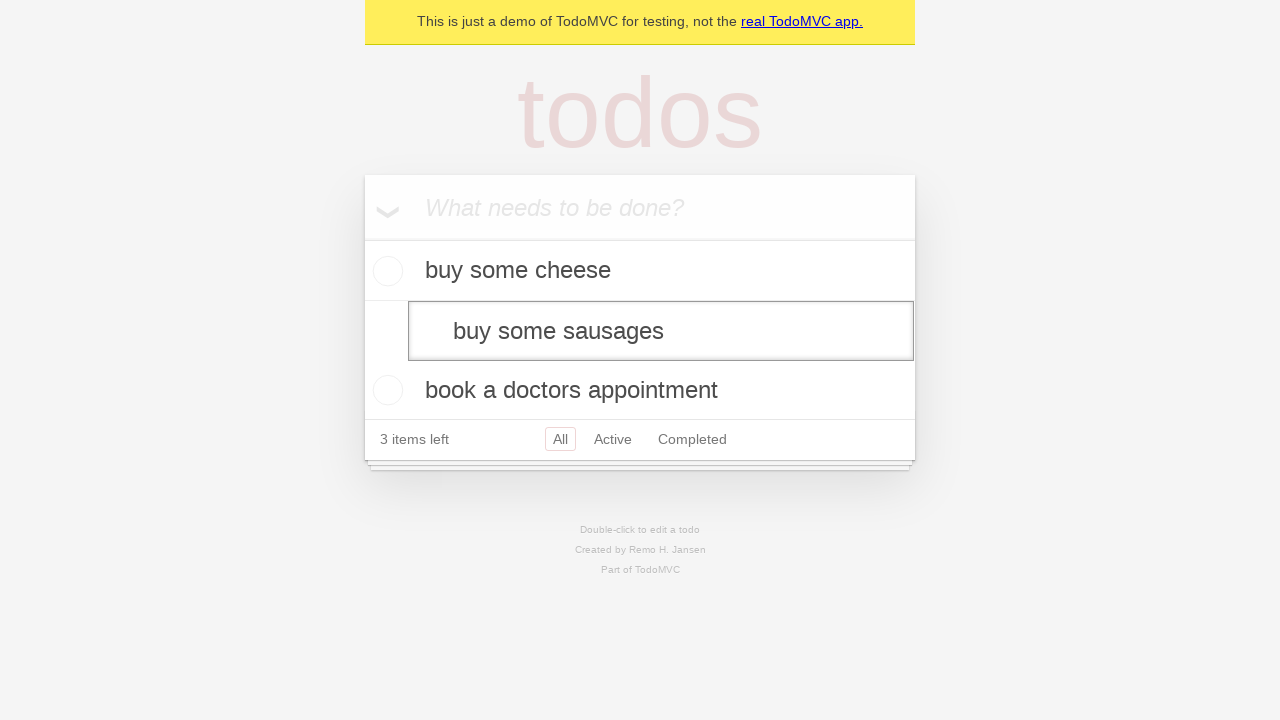

Pressed Enter to save edited todo, verifying text is trimmed on internal:testid=[data-testid="todo-item"s] >> nth=1 >> internal:role=textbox[nam
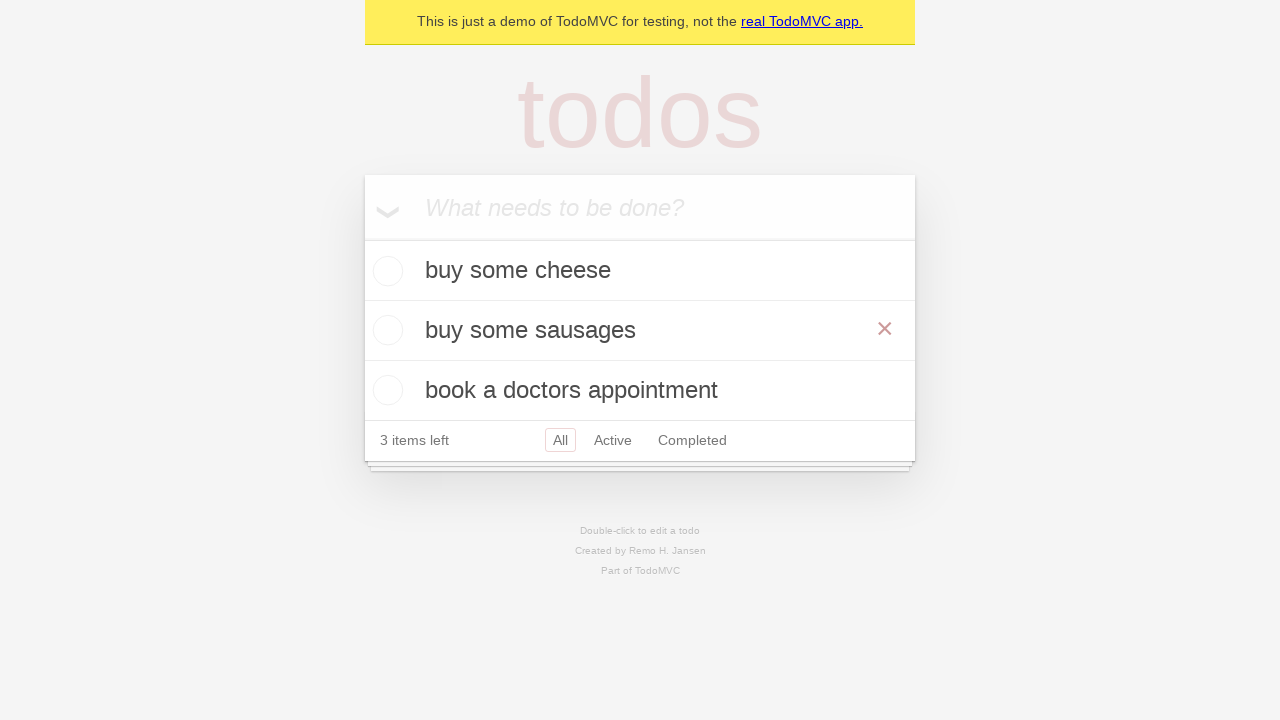

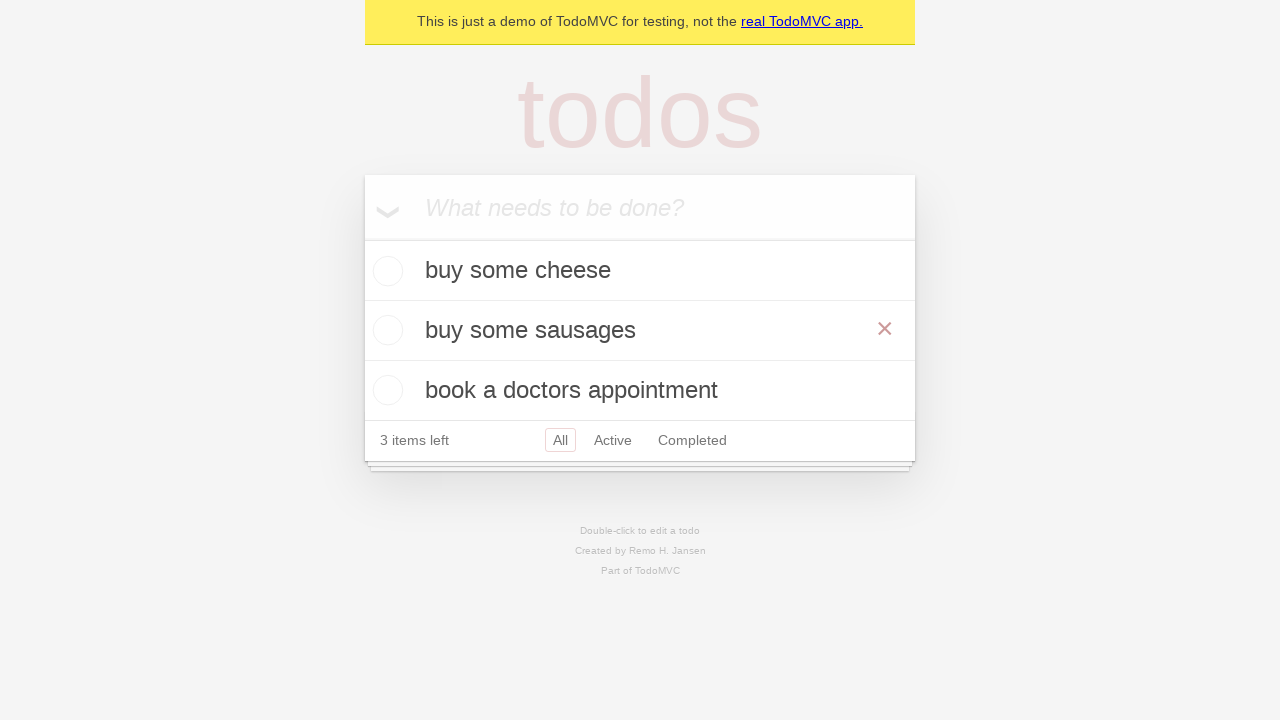